Tests multi-level menu navigation by hovering over Courses, then Data Warehouse Training submenu, and clicking COGNOS TM1 Training

Starting URL: http://greenstech.in/selenium-course-content.html

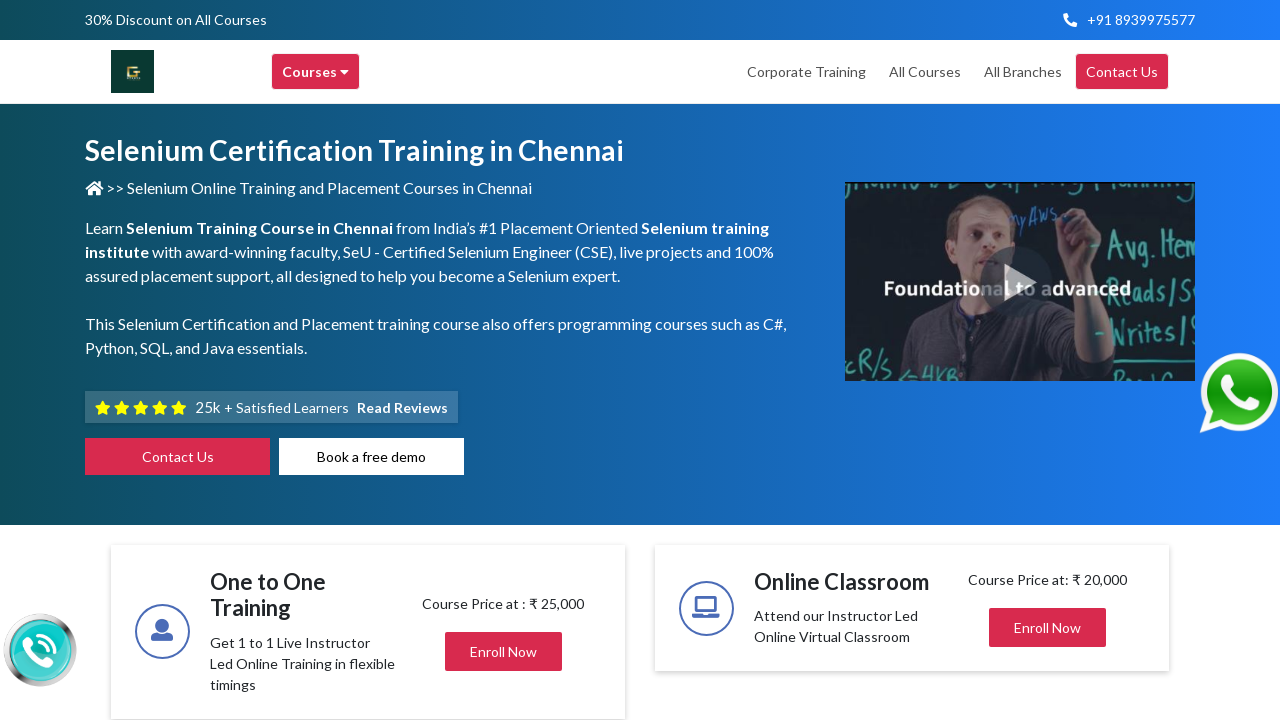

Hovered over Courses menu at (316, 72) on xpath=//div[contains(text(), 'Courses')]
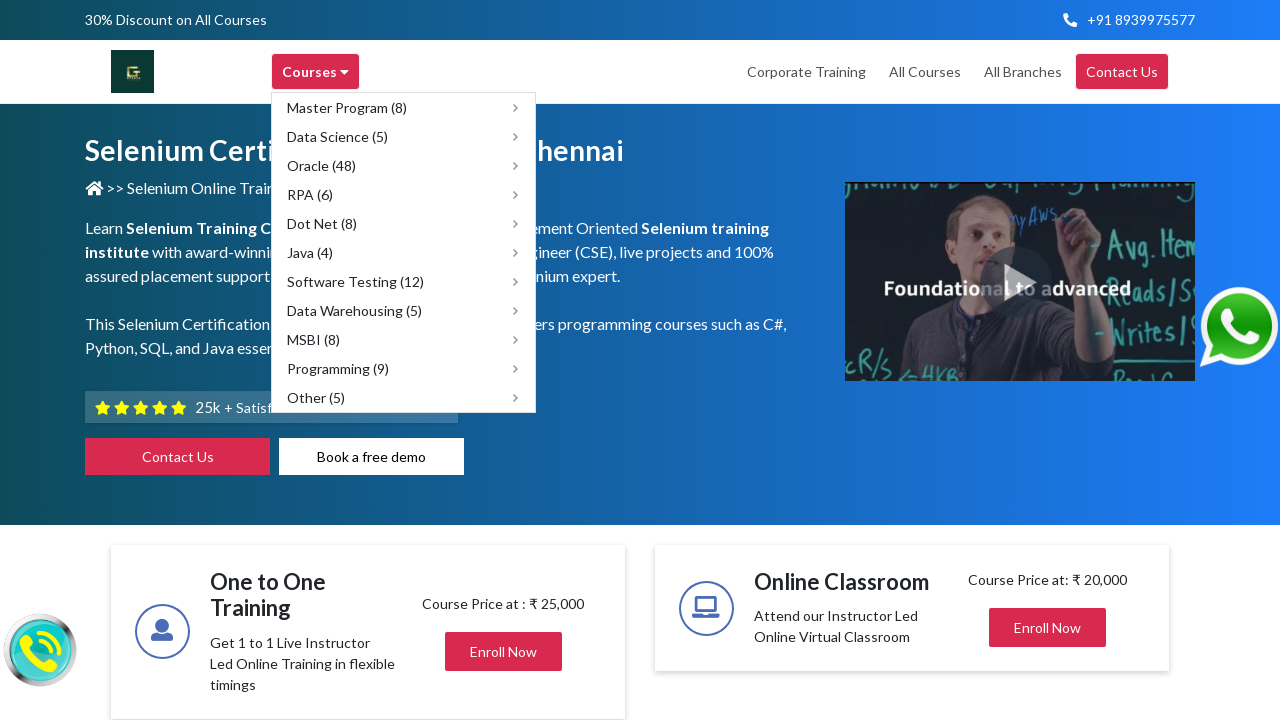

Waited 1000ms for submenu to appear
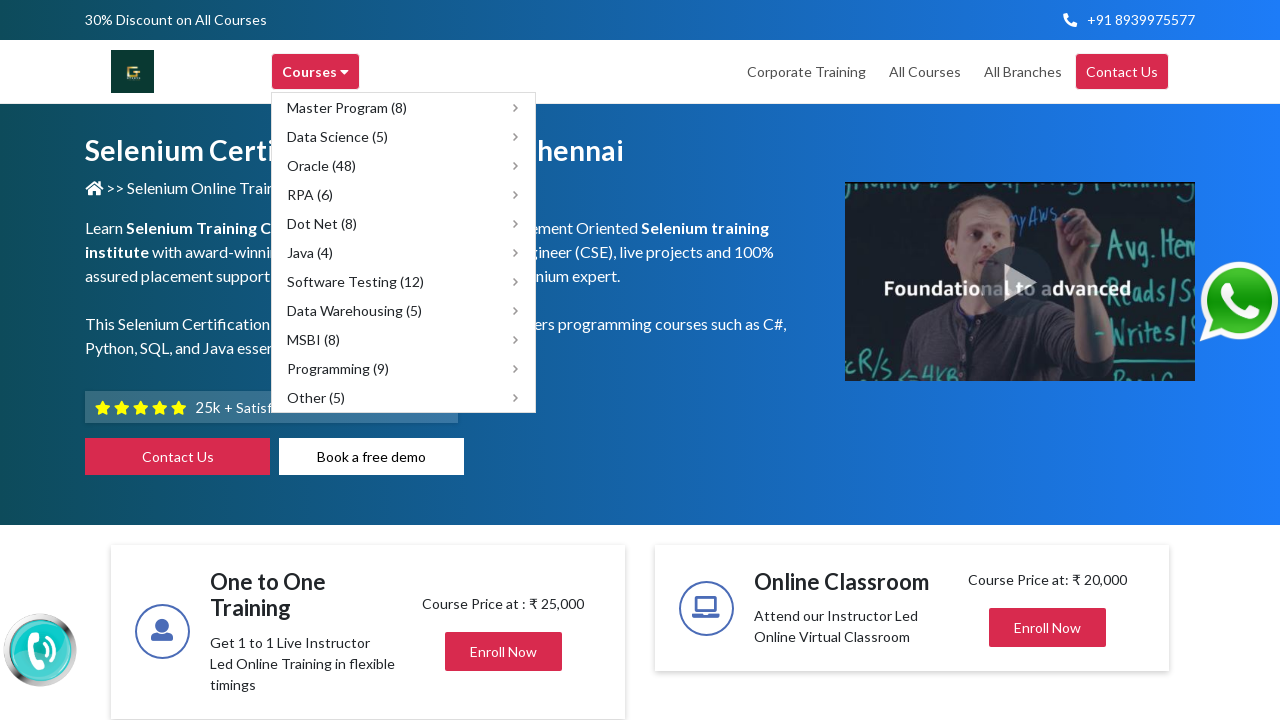

Hovered over Data Warehousing (5) submenu at (354, 310) on xpath=//span[text()='Data Warehousing (5)']
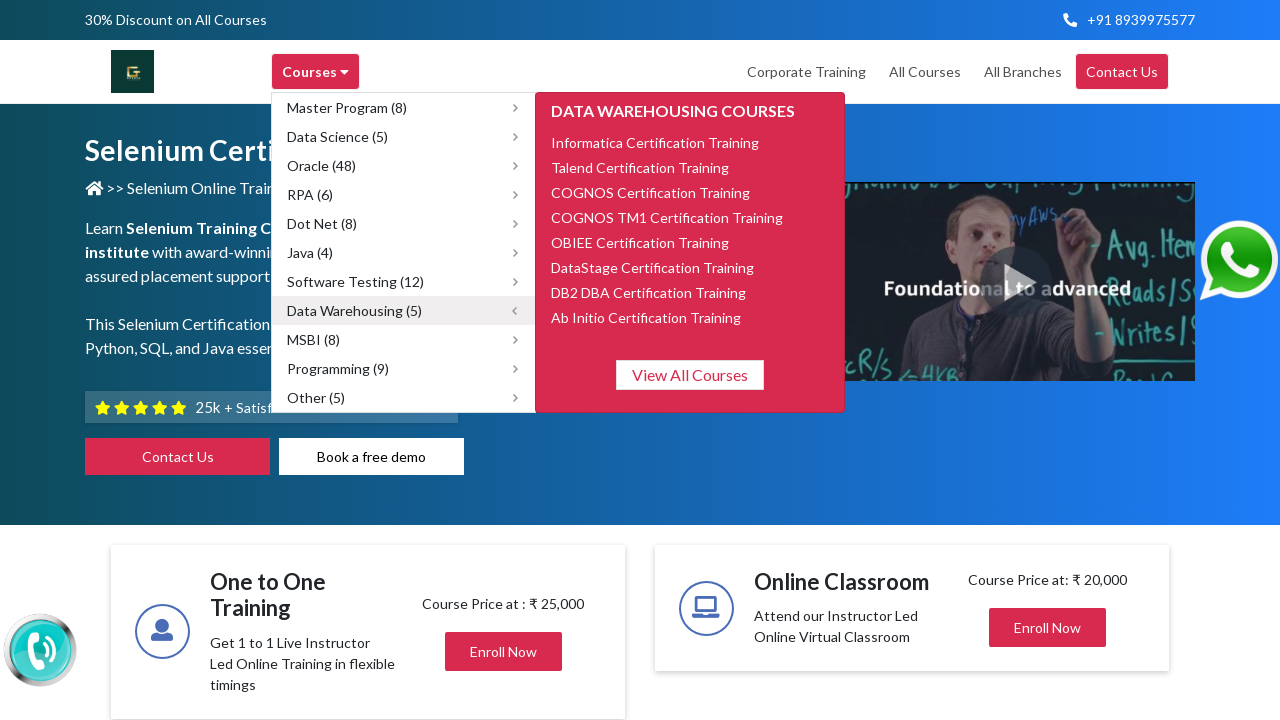

Waited 1000ms for nested submenu to appear
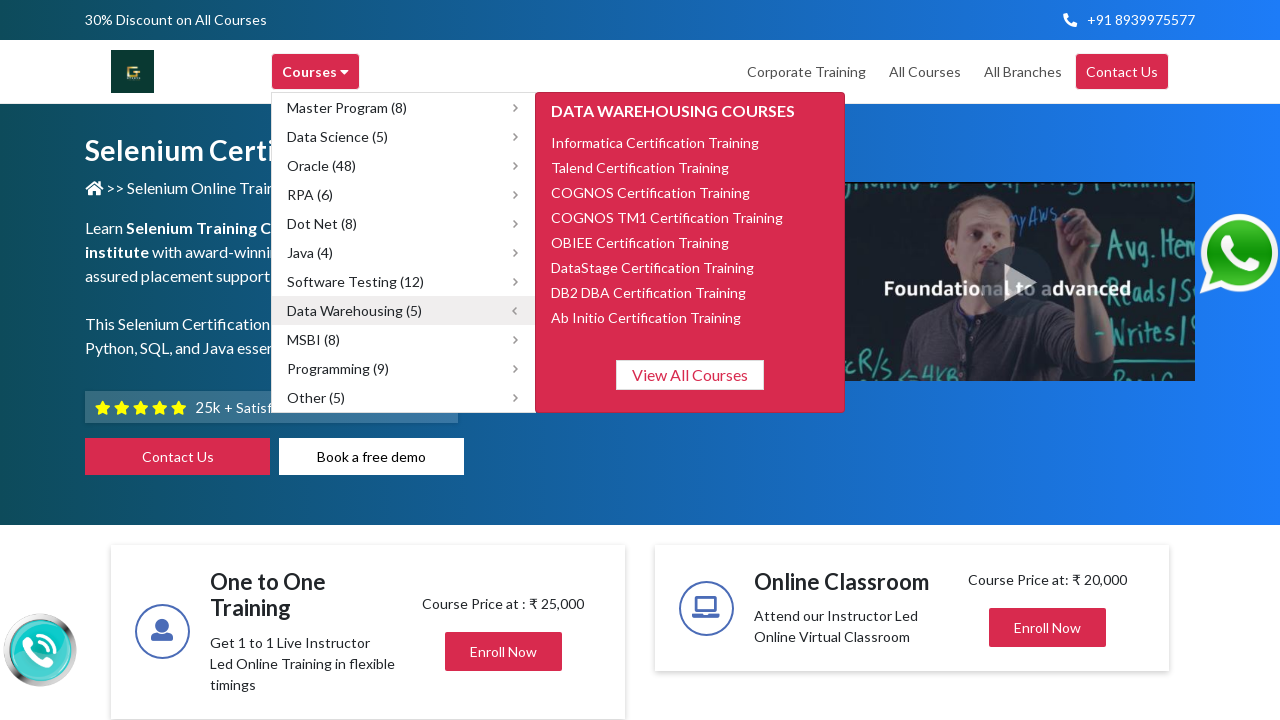

Clicked COGNOS TM1 Certification Training link at (667, 217) on xpath=//span[text()='COGNOS TM1 Certification Training']
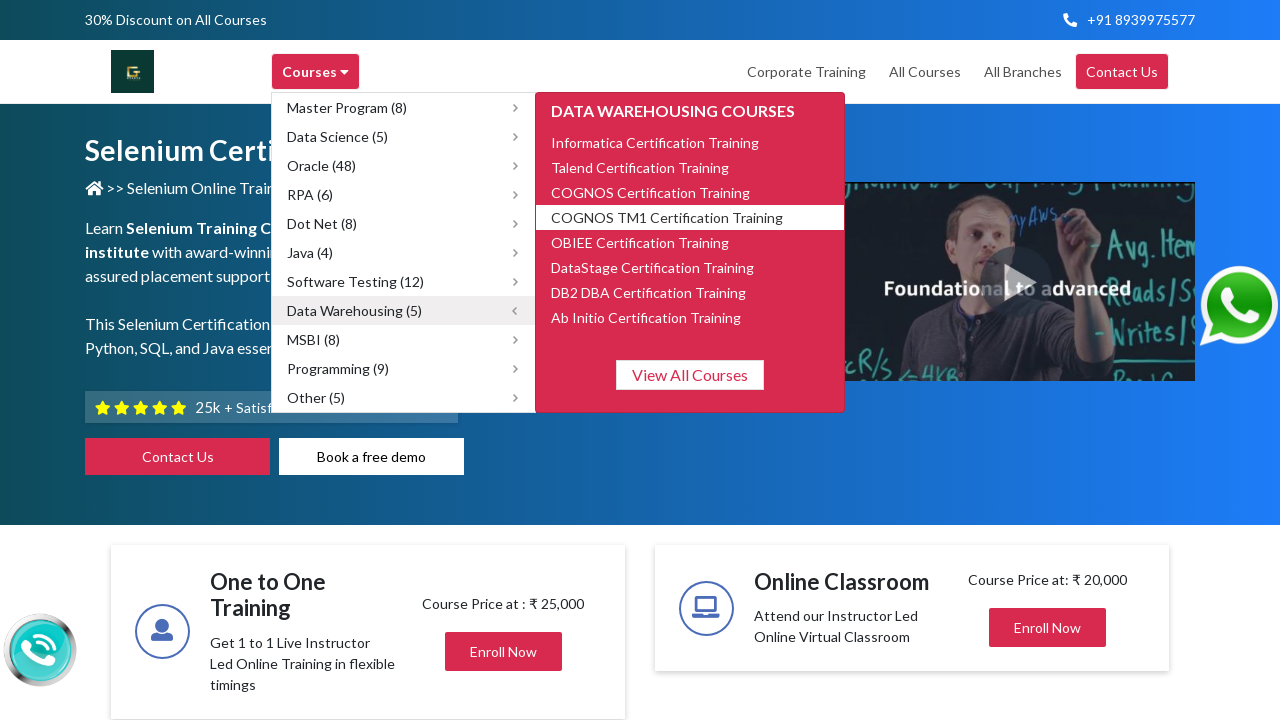

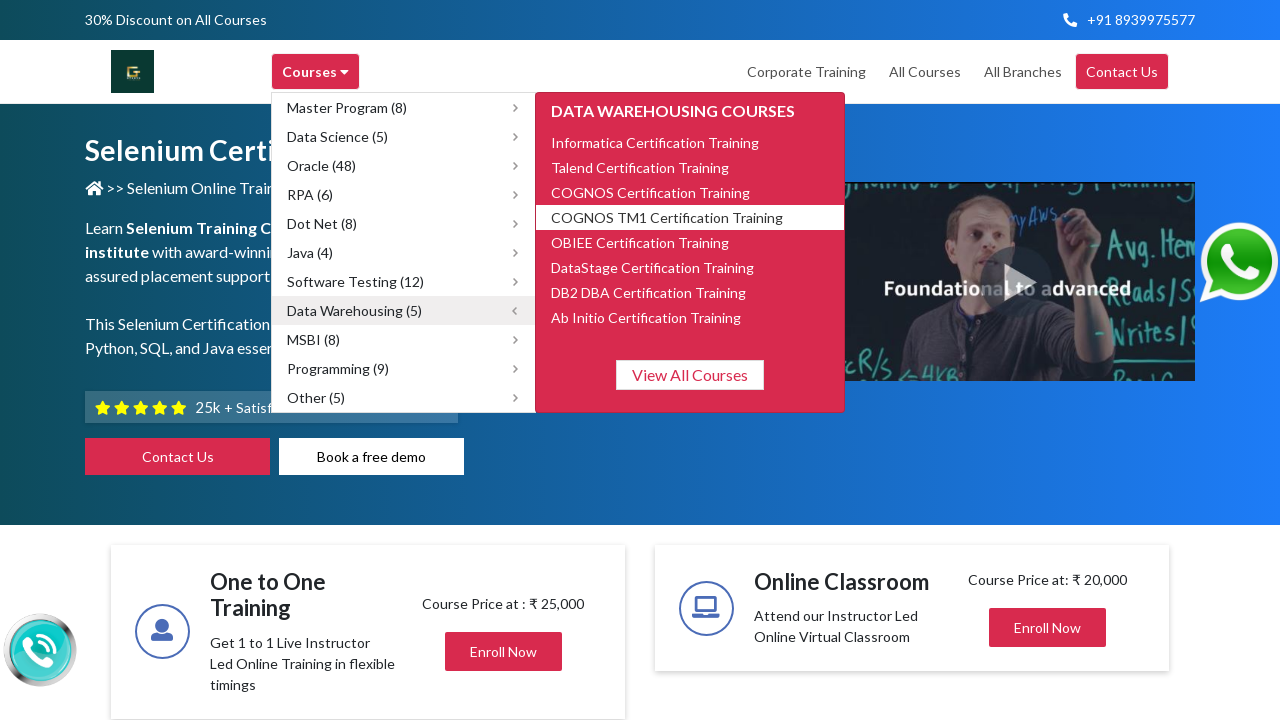